Tests interaction with single-select and multi-select dropdown elements by selecting various options using different methods (by value and by index).

Starting URL: https://bootswatch.com/default/

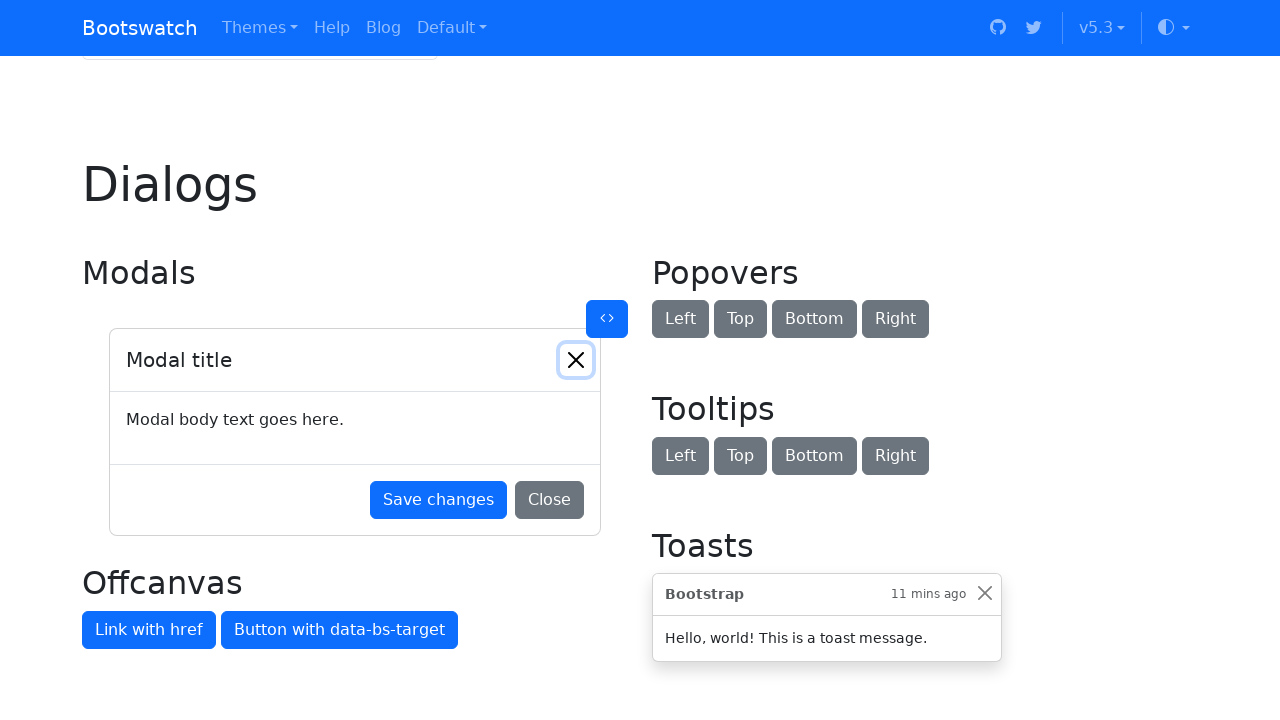

Waited for page to load with networkidle state
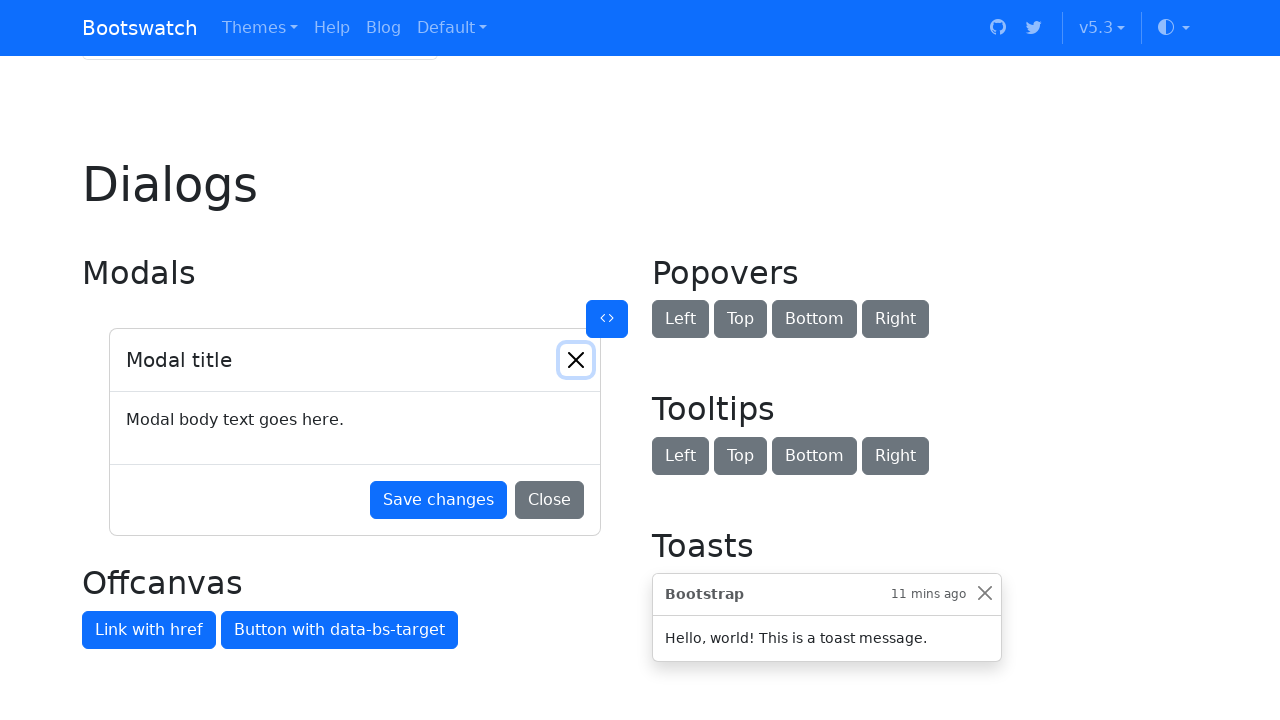

Located single-select dropdown by label 'Example select'
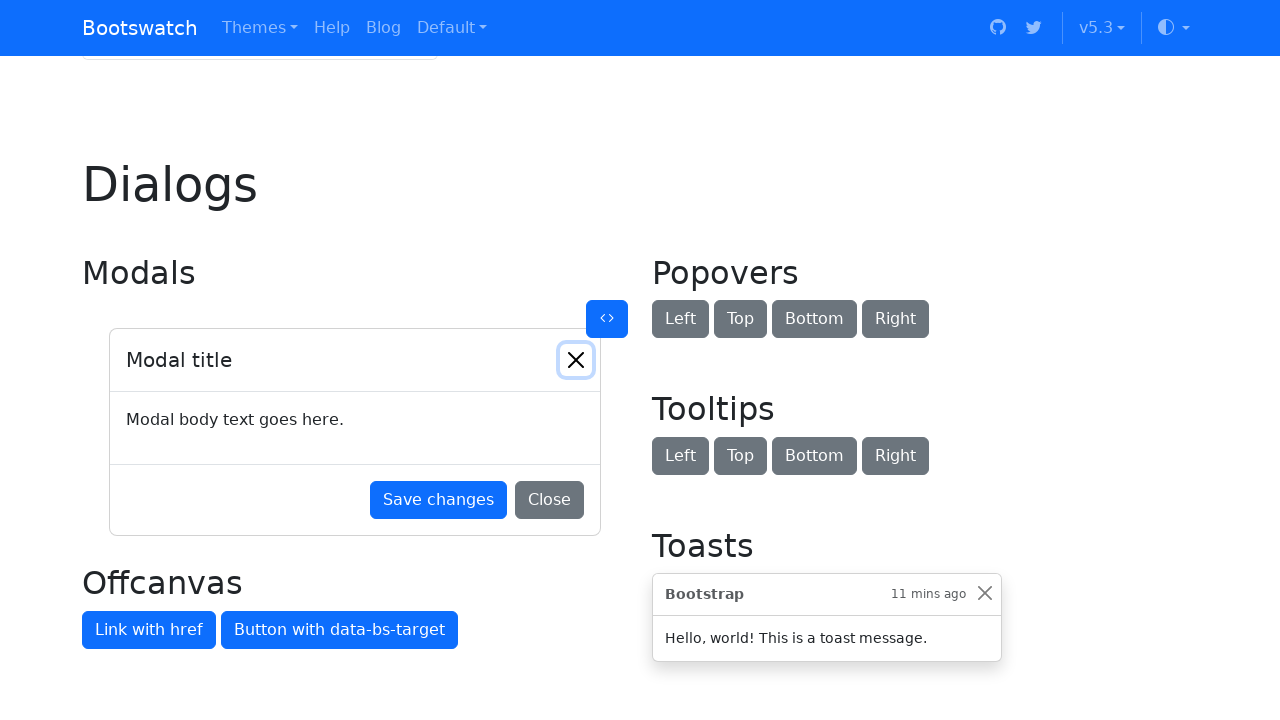

Scrolled single-select dropdown into view
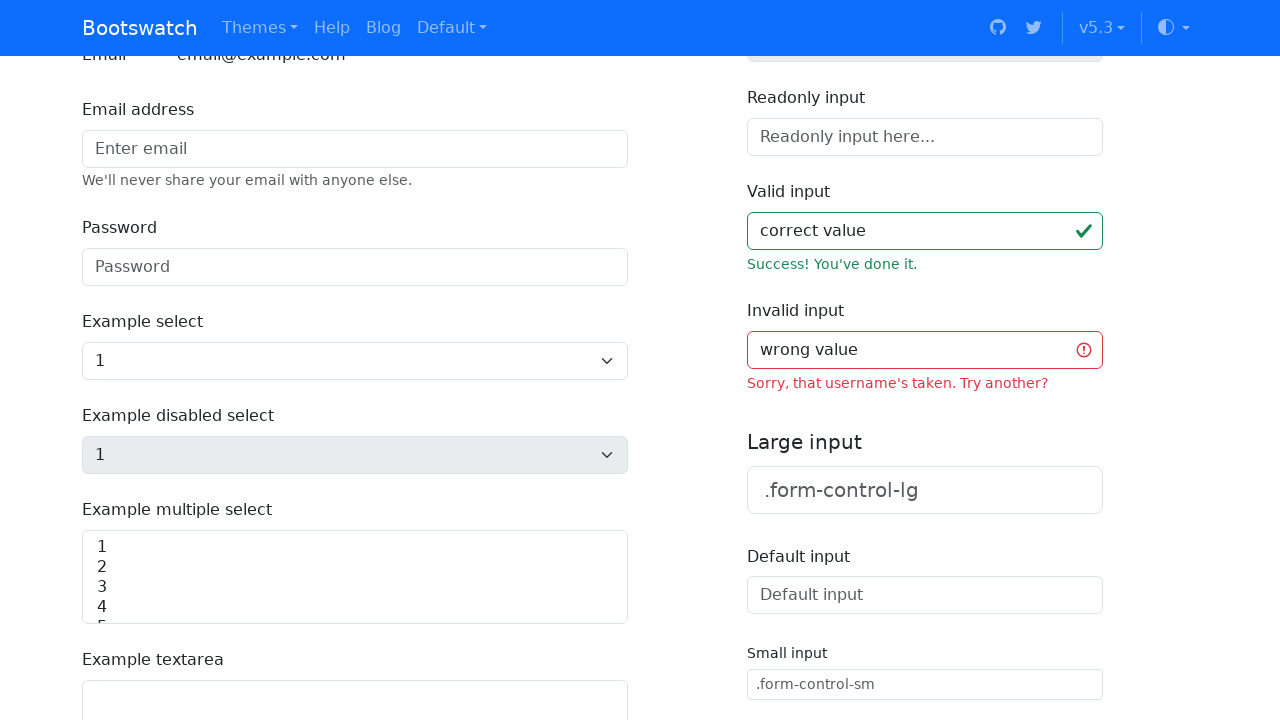

Selected option with value '4' from single-select dropdown on internal:label="Example select"i
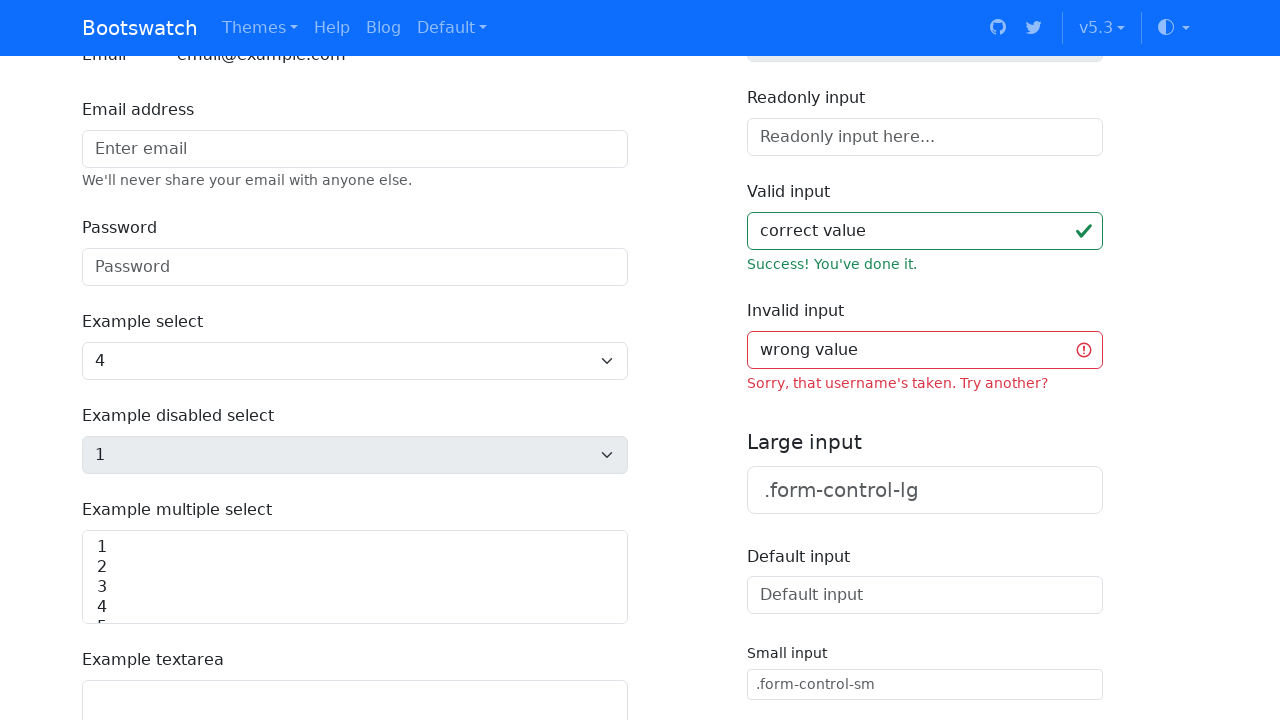

Selected option with value '2' from single-select dropdown on internal:label="Example select"i
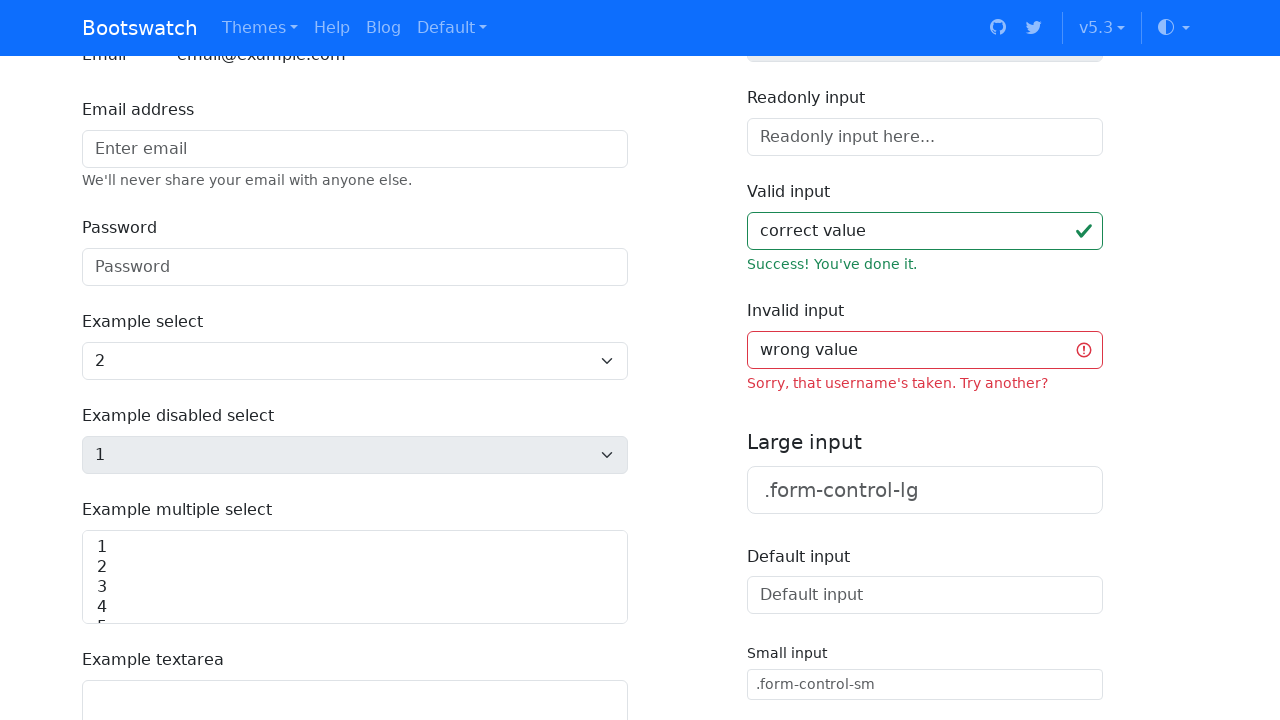

Selected option at index 2 from single-select dropdown on internal:label="Example select"i
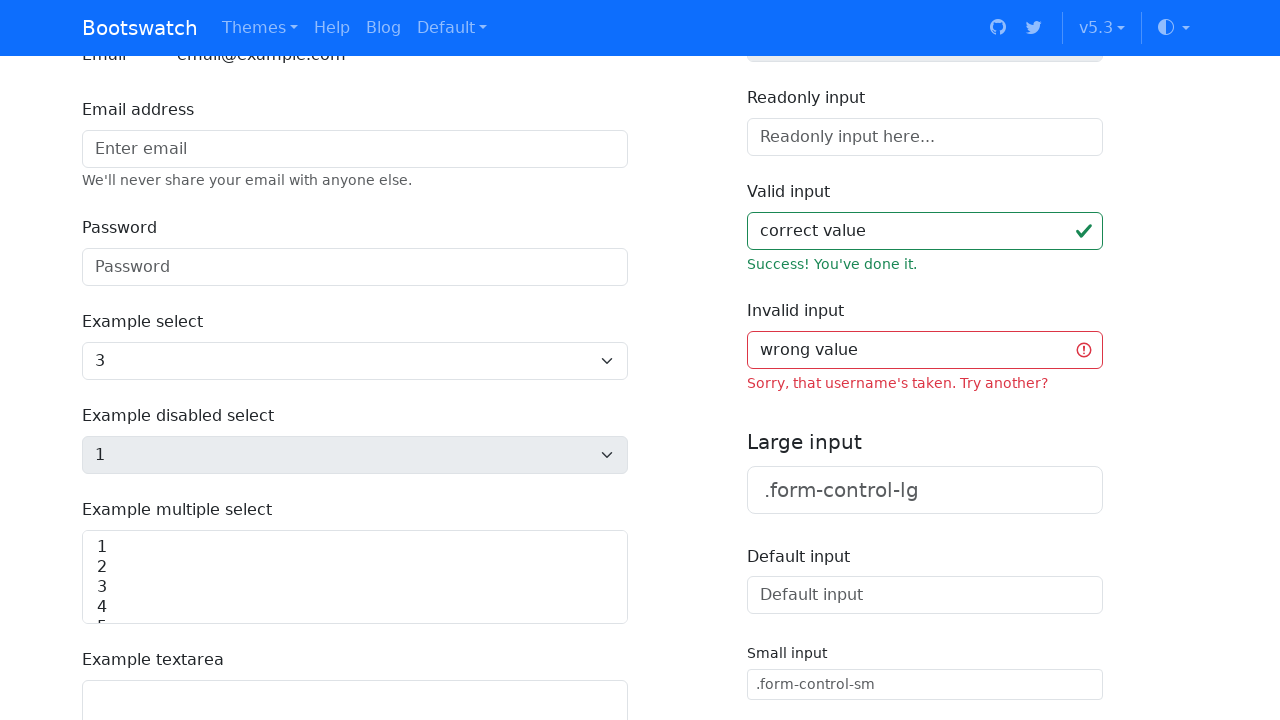

Counted 5 options in single-select dropdown
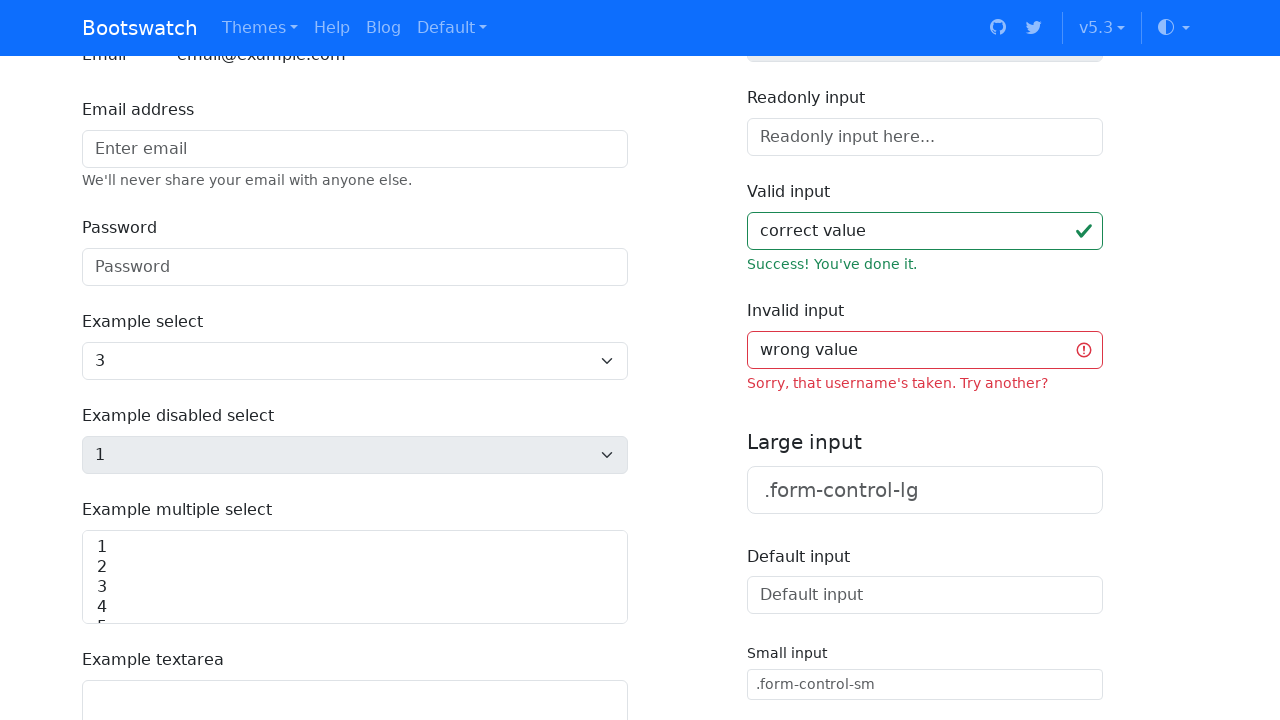

Located multi-select dropdown by label 'Example multiple select'
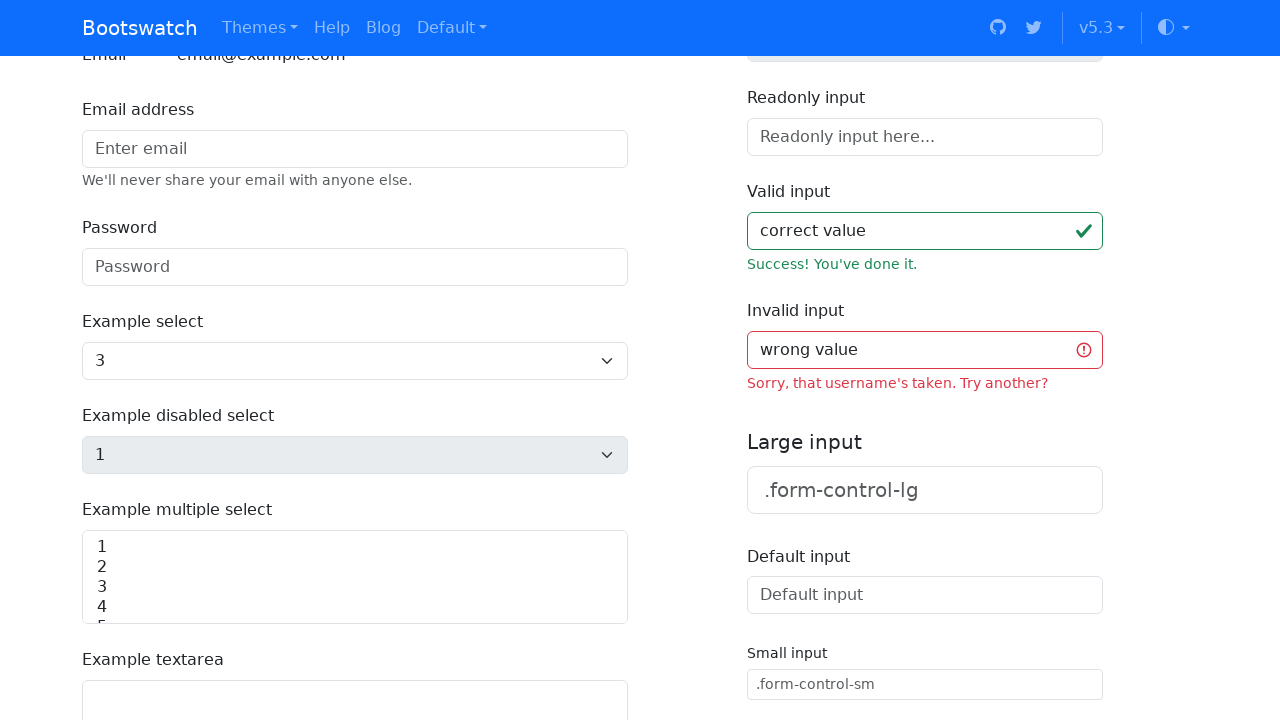

Scrolled multi-select dropdown into view
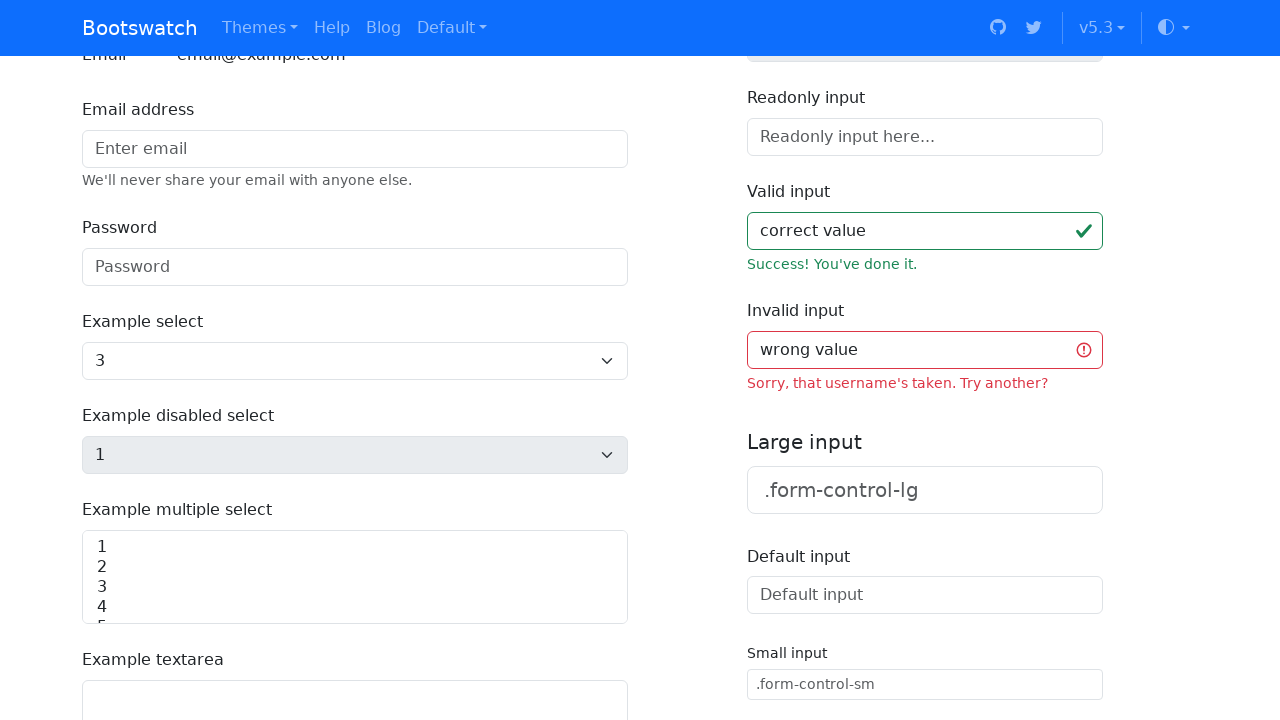

Selected multiple options with values '2' and '4' from multi-select dropdown on internal:label="Example multiple select"i
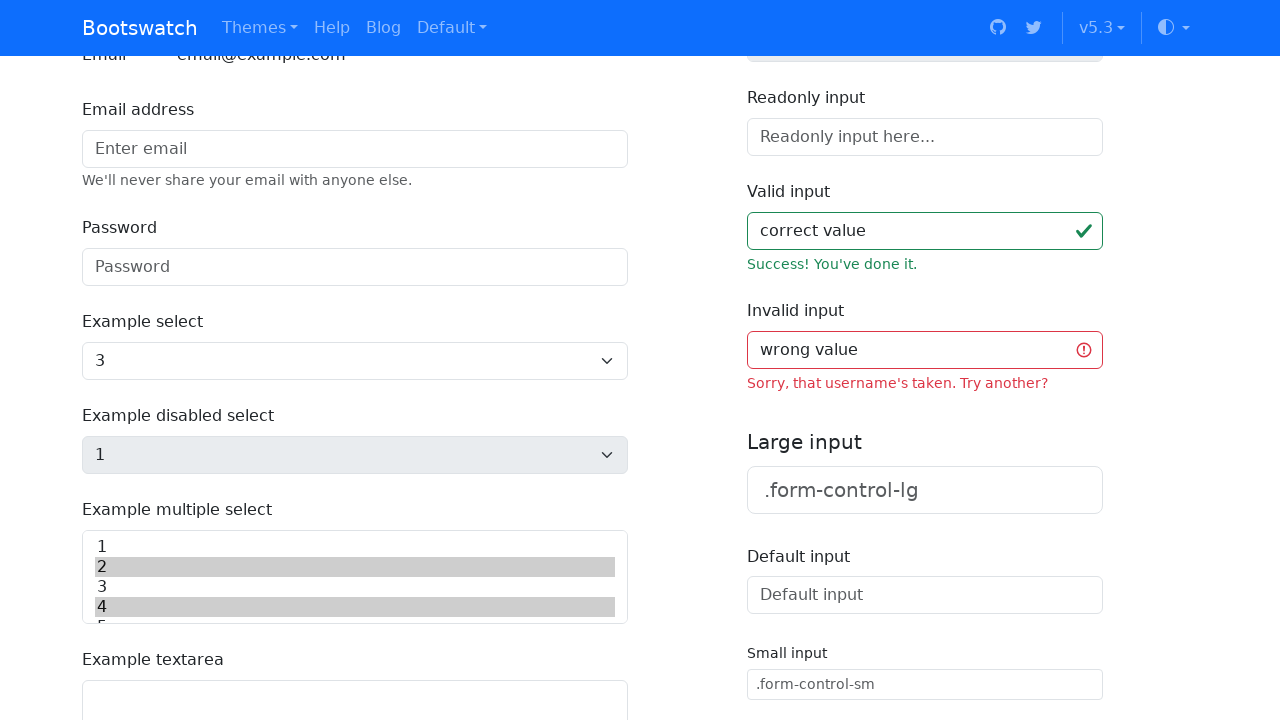

Selected multiple options with values '1', '3', and '5' from multi-select dropdown on internal:label="Example multiple select"i
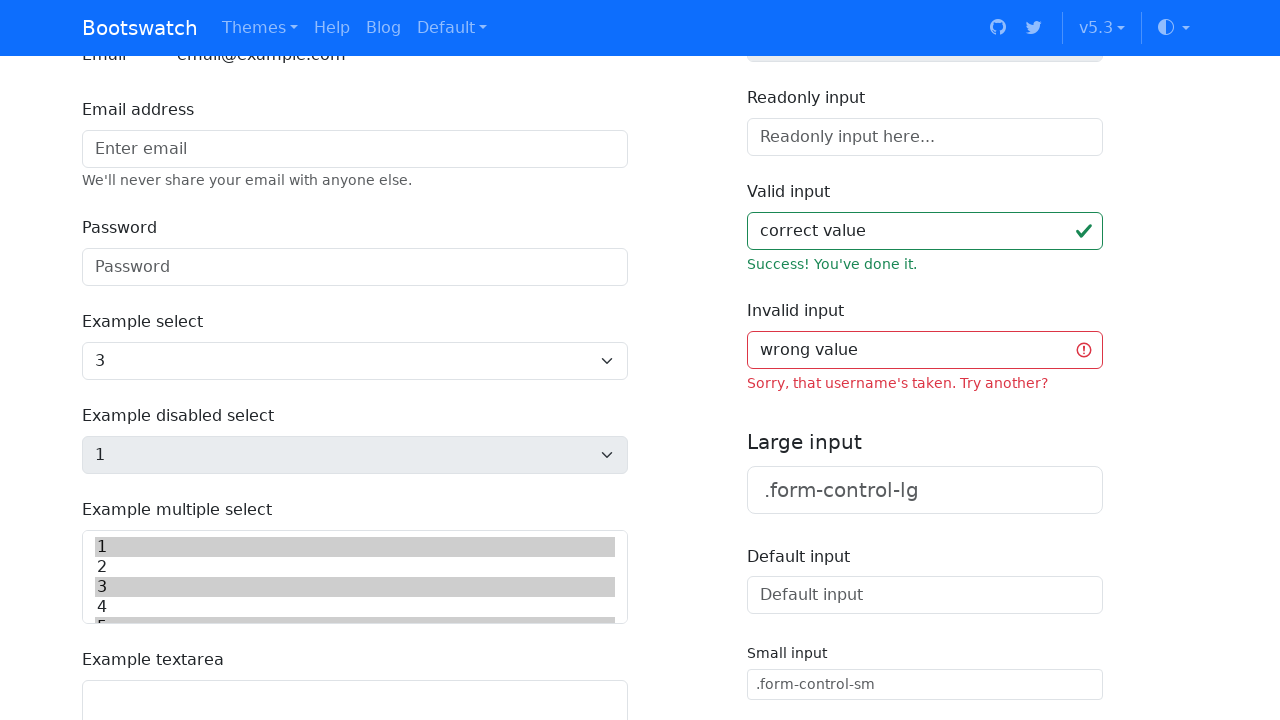

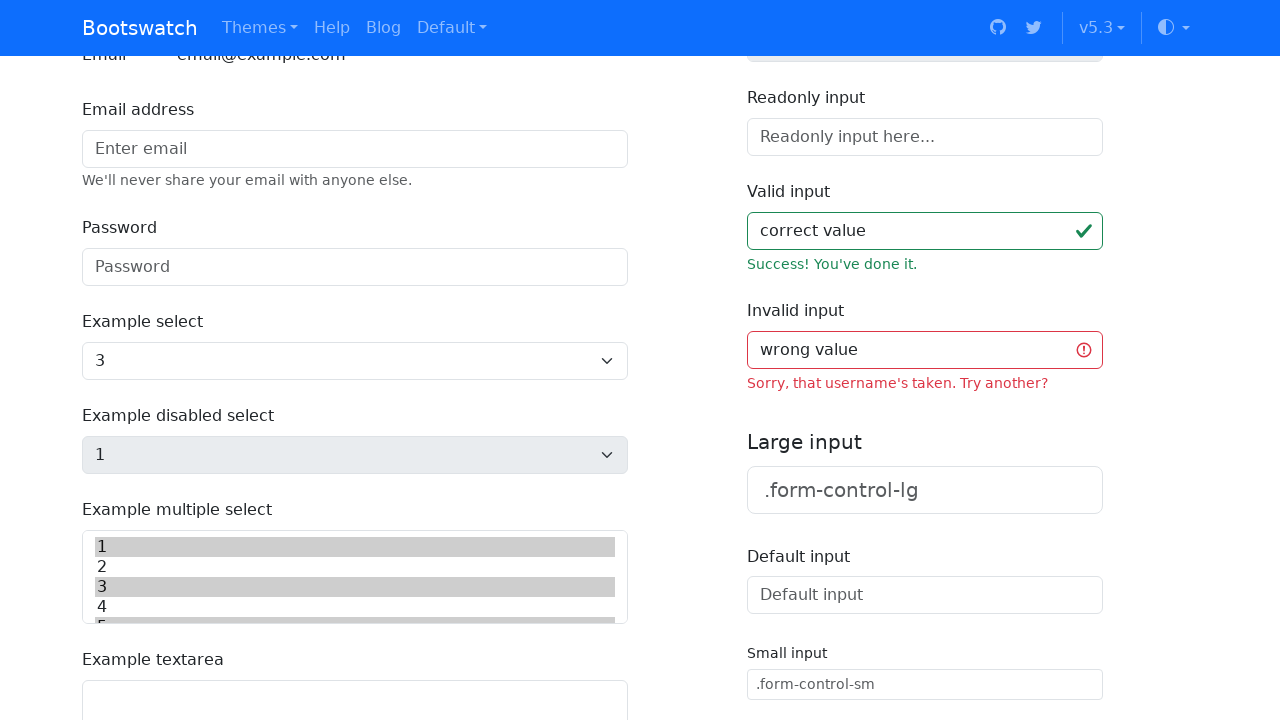